Tests the UYAP (Turkish court decision database) search functionality by entering a search term "tazminat" (compensation) and submitting the search form, then verifying results are displayed.

Starting URL: https://emsal.uyap.gov.tr/

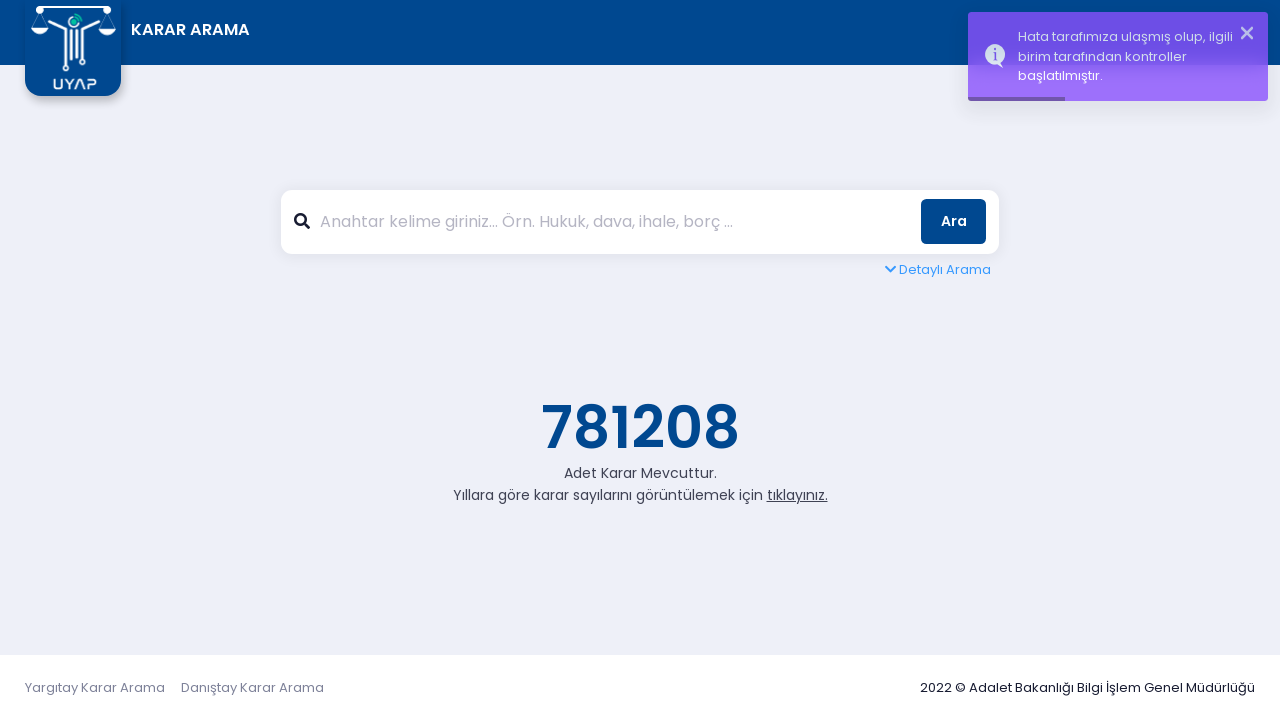

Waited for page to load (networkidle)
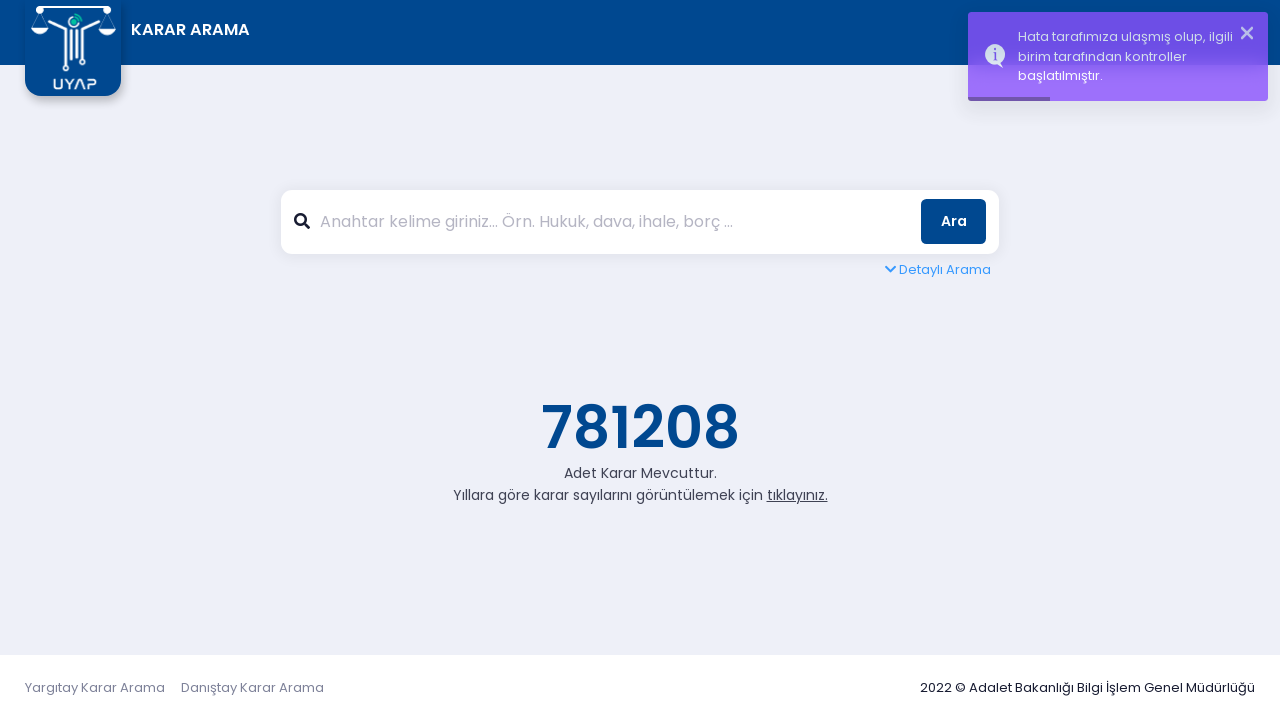

Located search input field with name 'aranan'
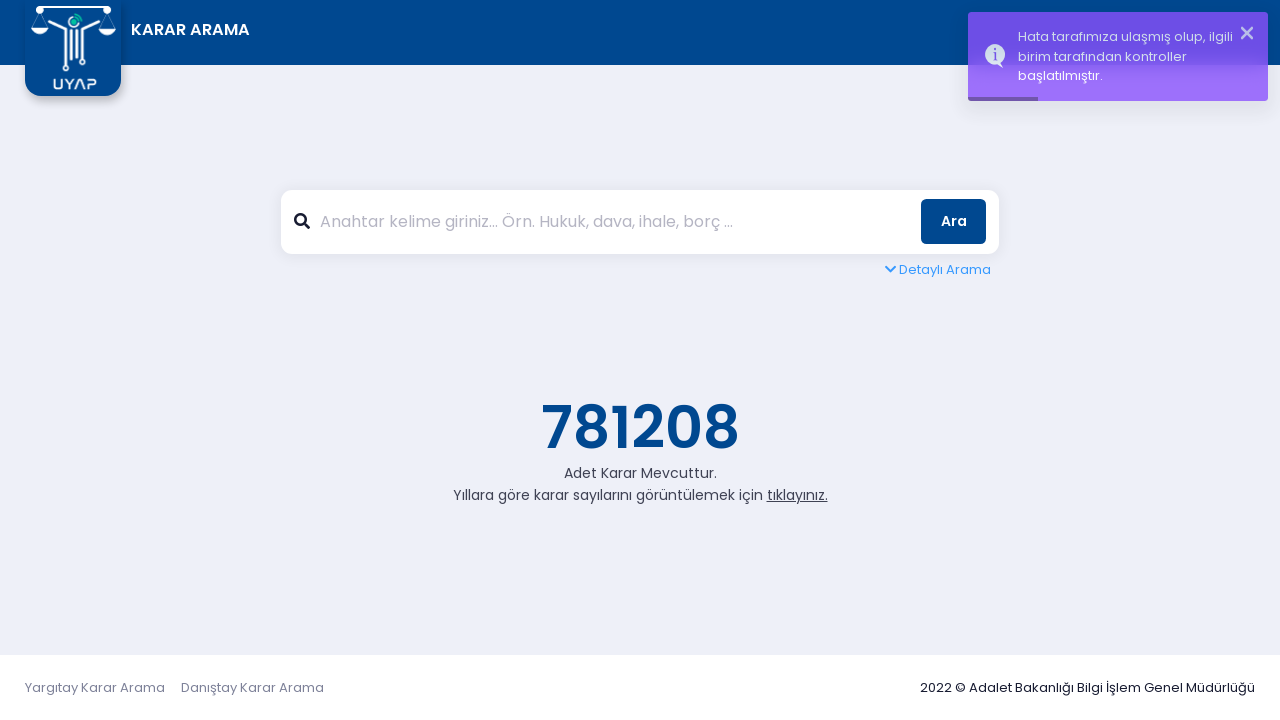

Cleared search input field on input[name='aranan']
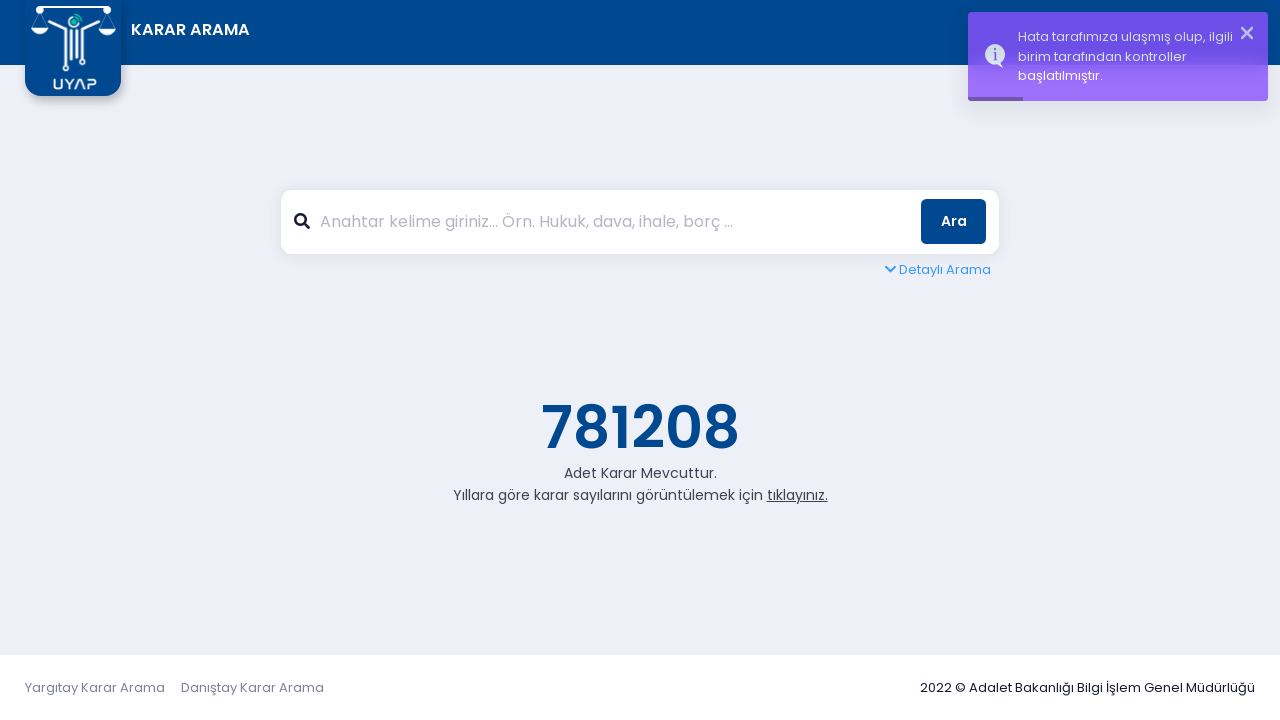

Filled search input with 'tazminat' (compensation) on input[name='aranan']
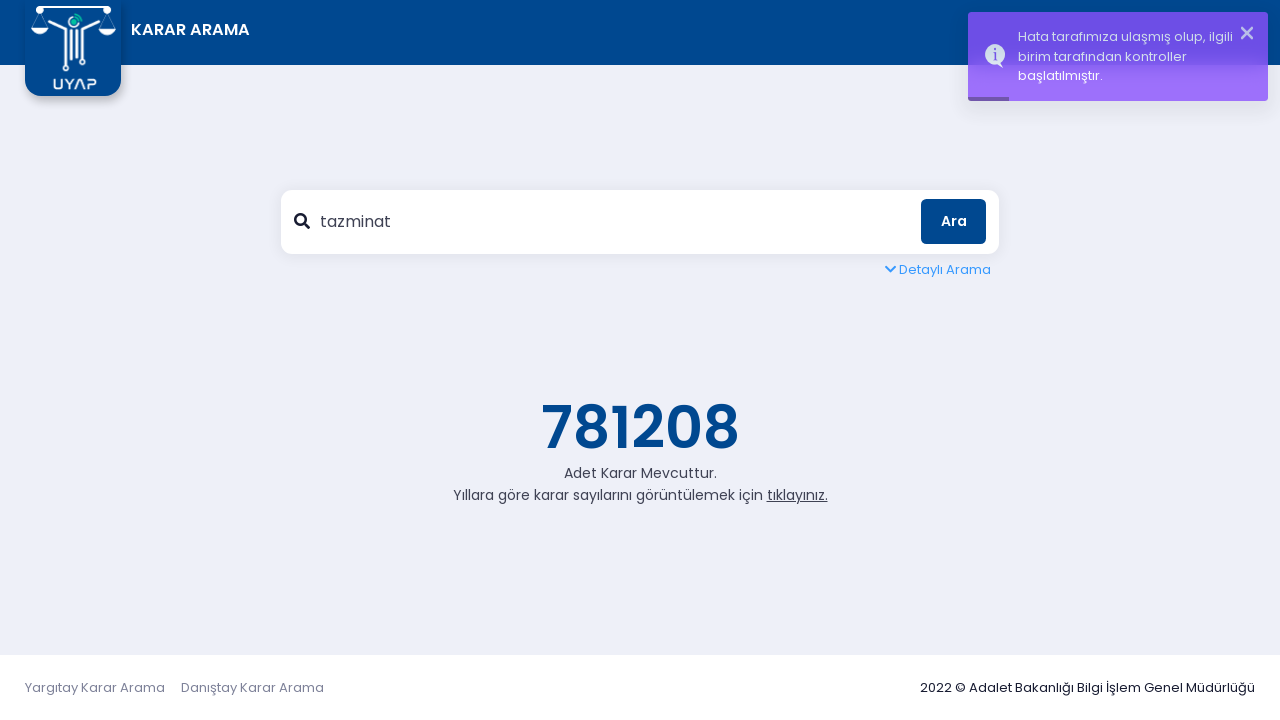

Clicked search button (Ara) at (954, 222) on xpath=//button[contains(text(), 'Ara')]
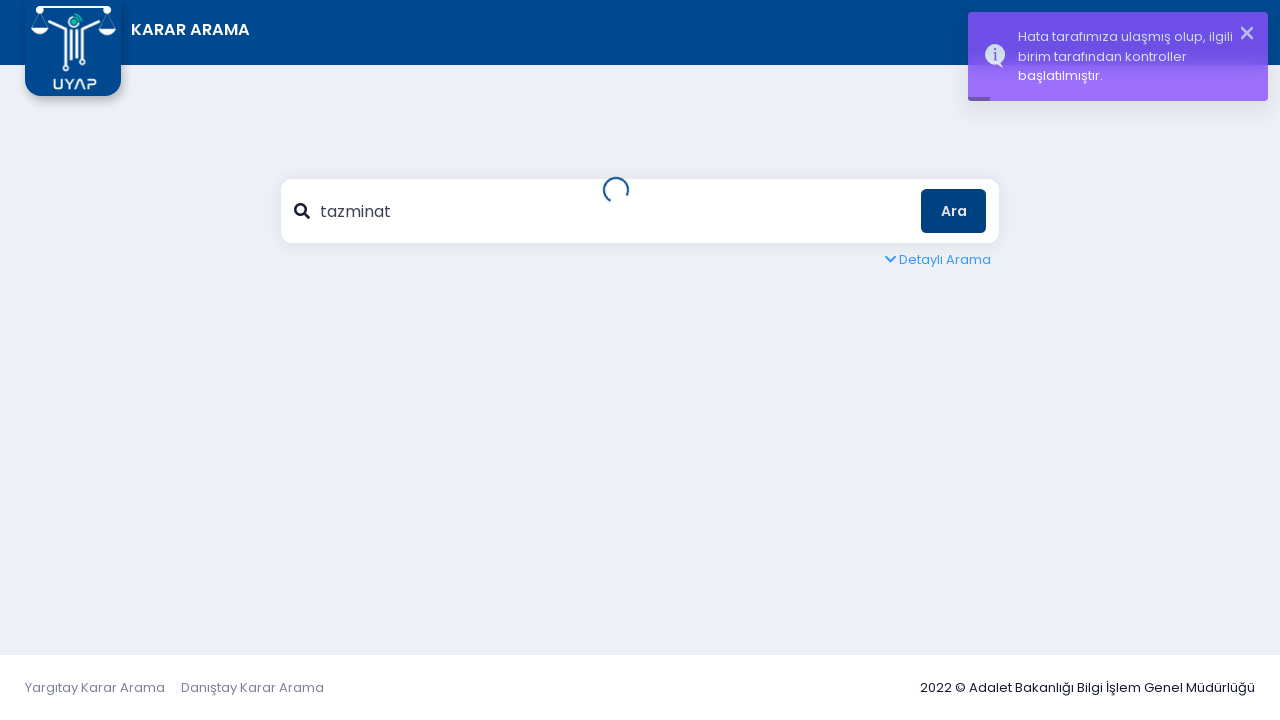

Waited 3 seconds for search results to load
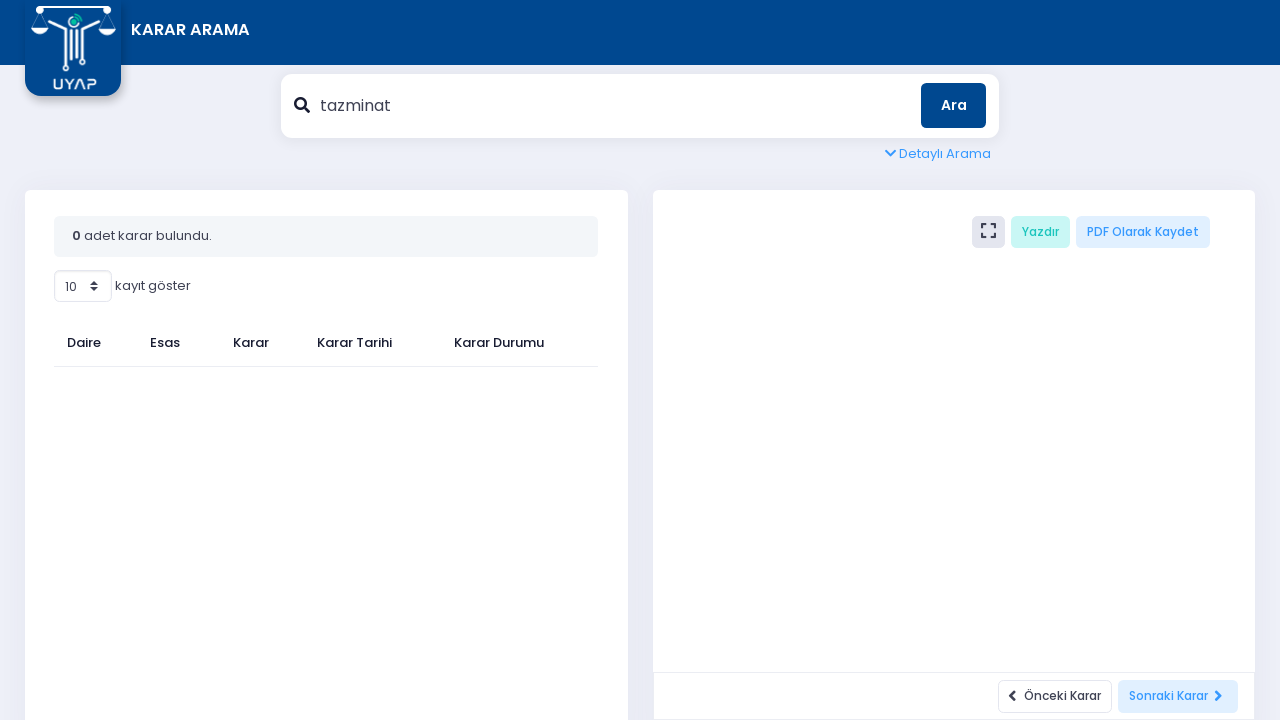

Results displayed - table or result count element appeared
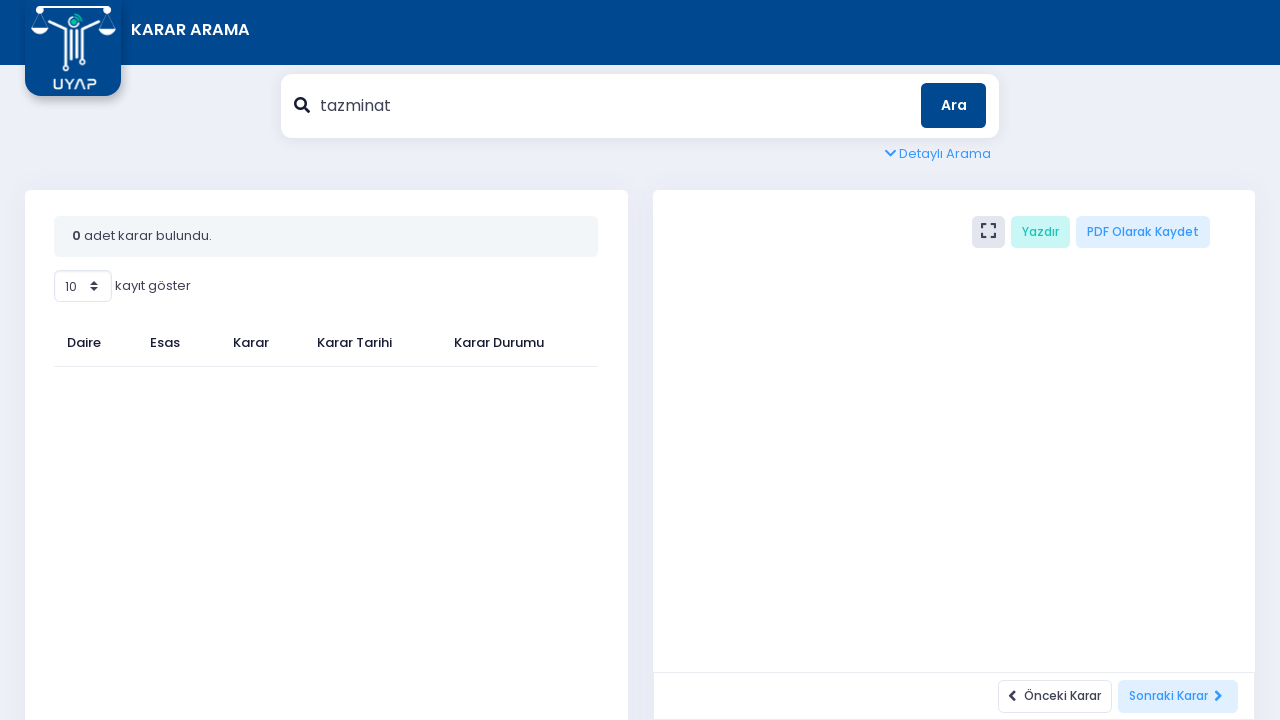

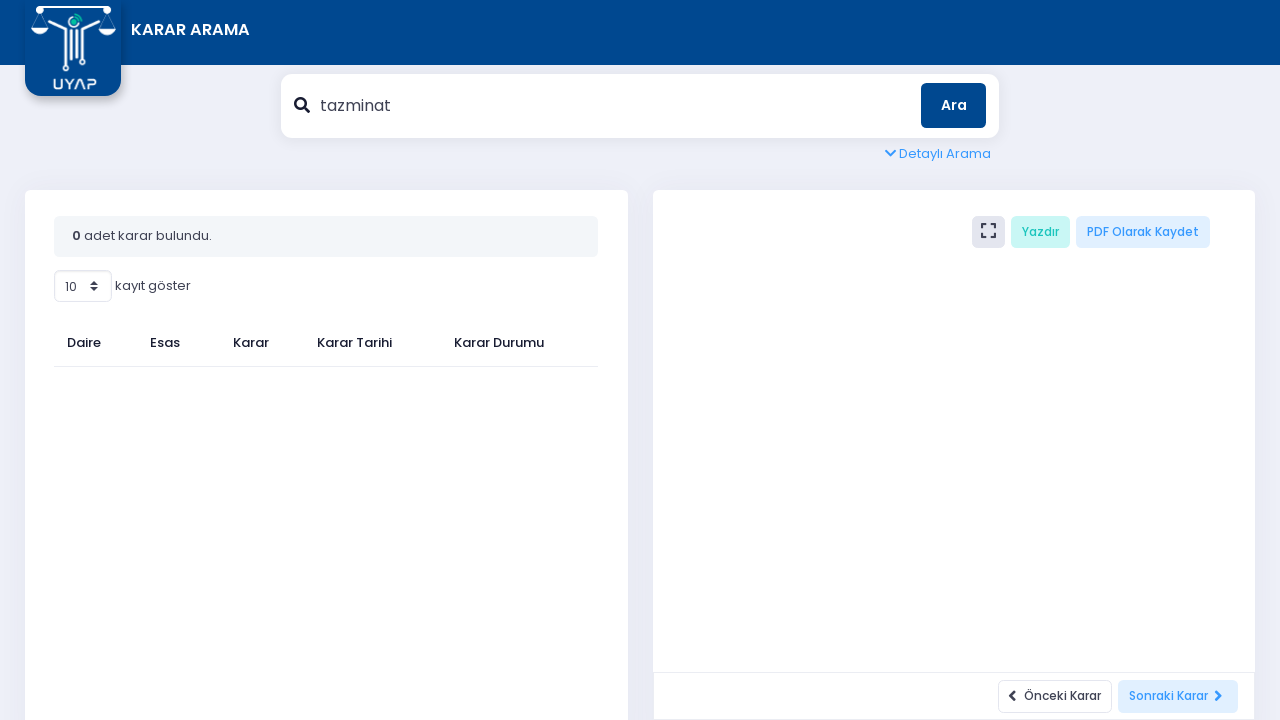